Tests e-commerce functionality by adding multiple products to cart, verifying total price, and removing an item from cart

Starting URL: https://www.demoblaze.com/index.html

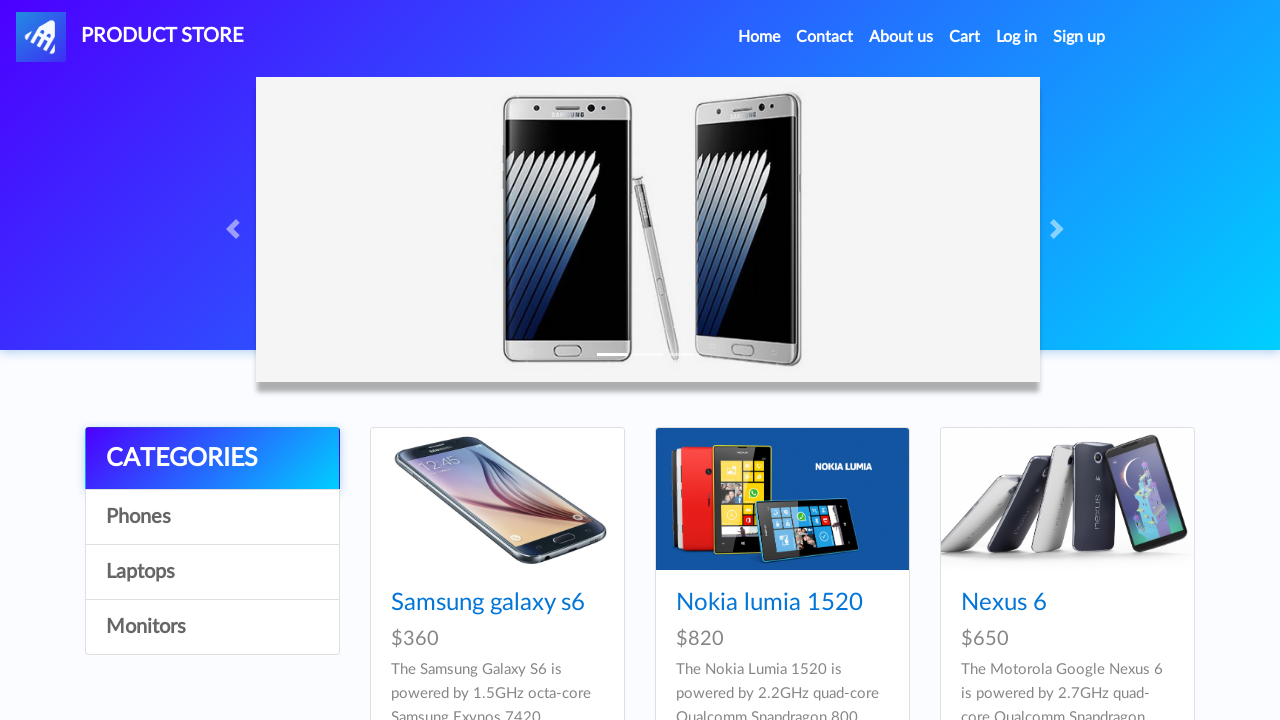

Clicked on Samsung Galaxy S6 product at (488, 603) on xpath=//a[contains(text(),'Samsung galaxy s6')]
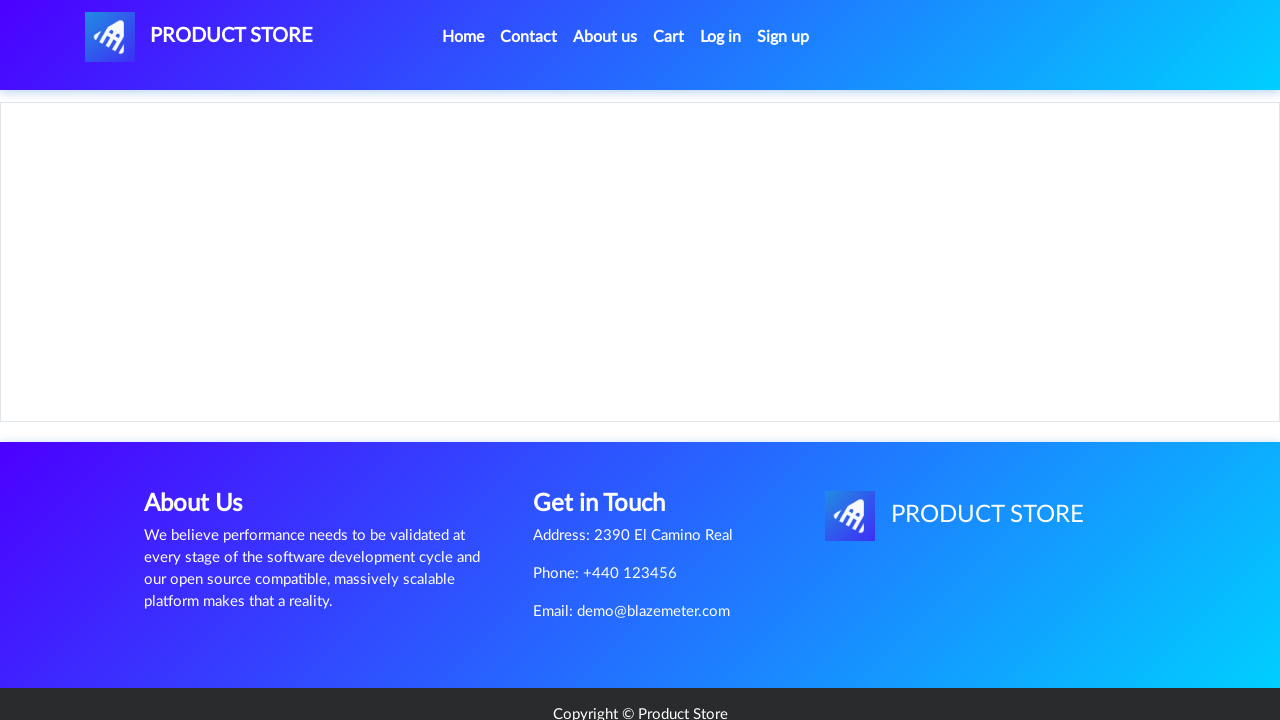

Clicked add to cart button for Samsung Galaxy S6 at (610, 440) on xpath=//a[contains(@class,'btn')]
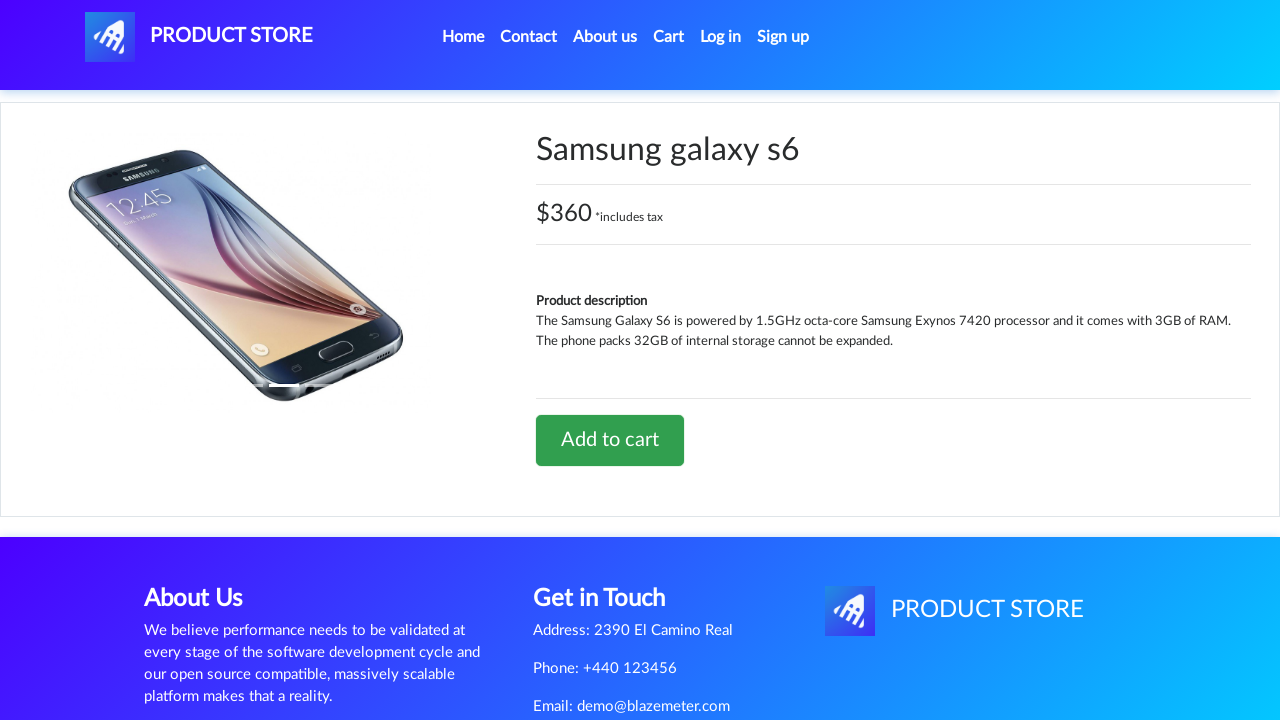

Accepted alert dialog confirming product added to cart
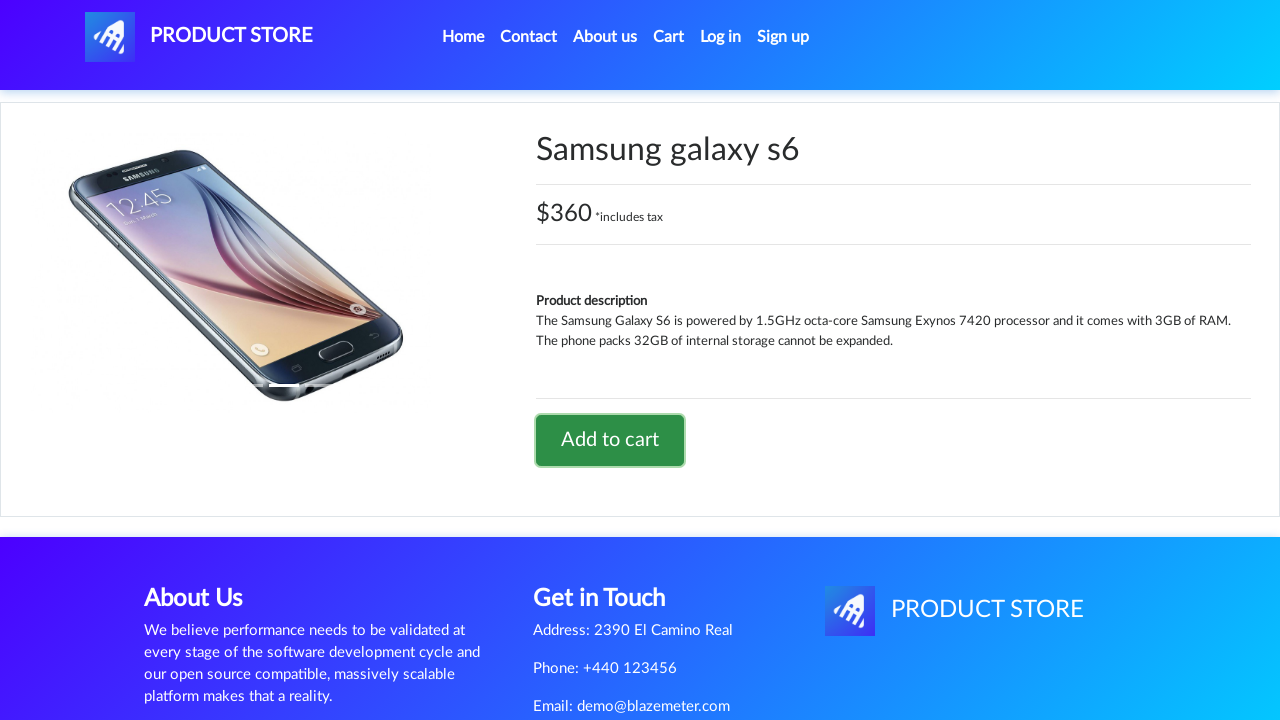

Navigated back to homepage at (199, 37) on a#nava
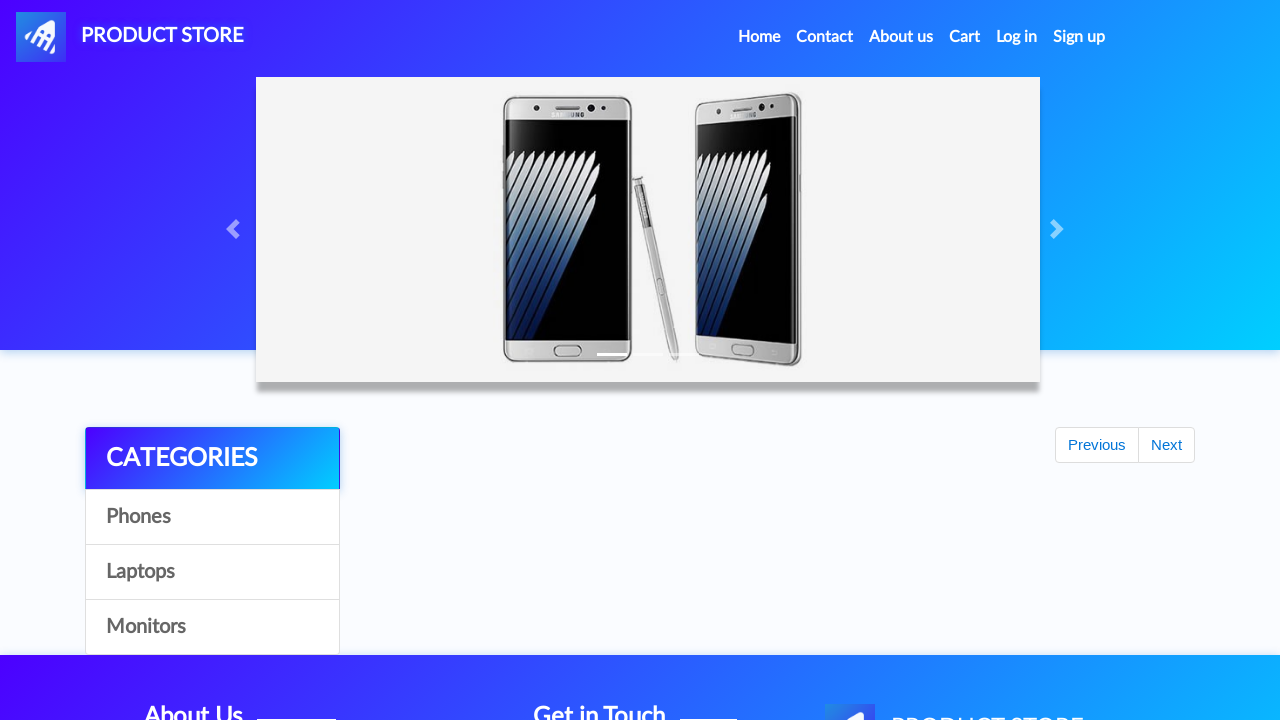

Clicked on iPhone 6 product at (752, 708) on xpath=//a[contains(text(),'Iphone 6')]
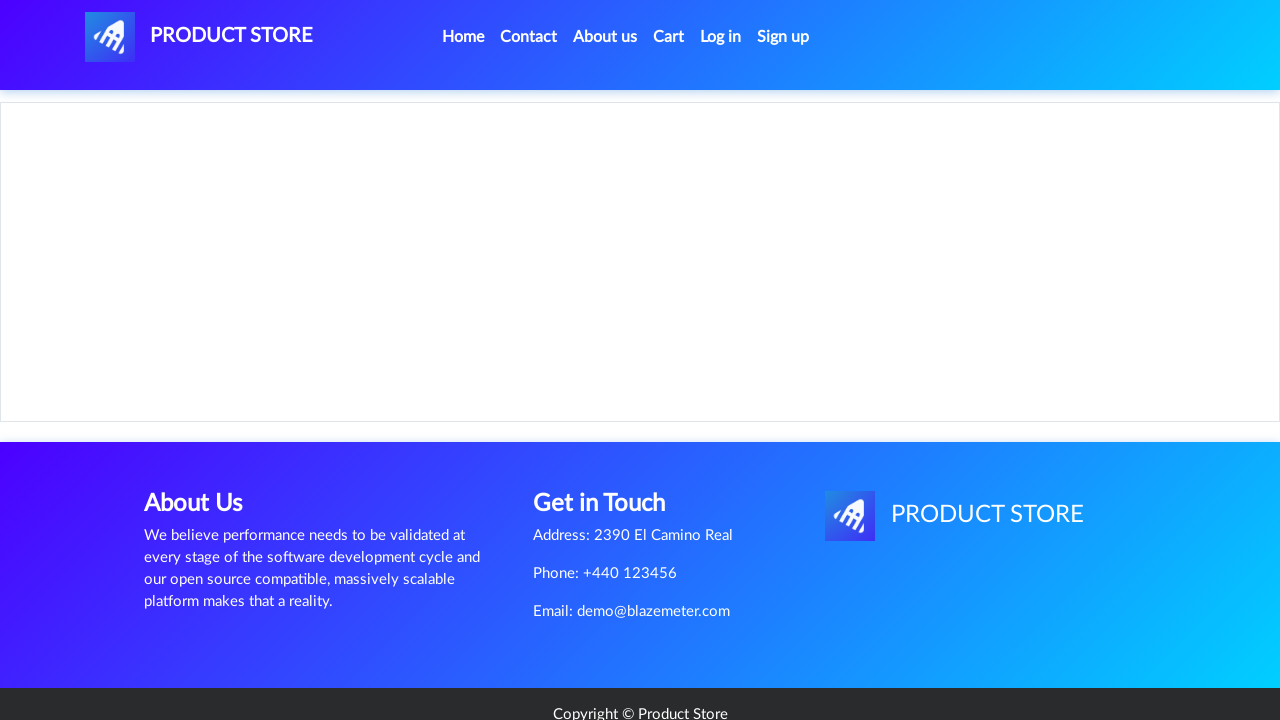

Clicked add to cart button for iPhone 6 at (610, 440) on xpath=//a[contains(@class,'btn')]
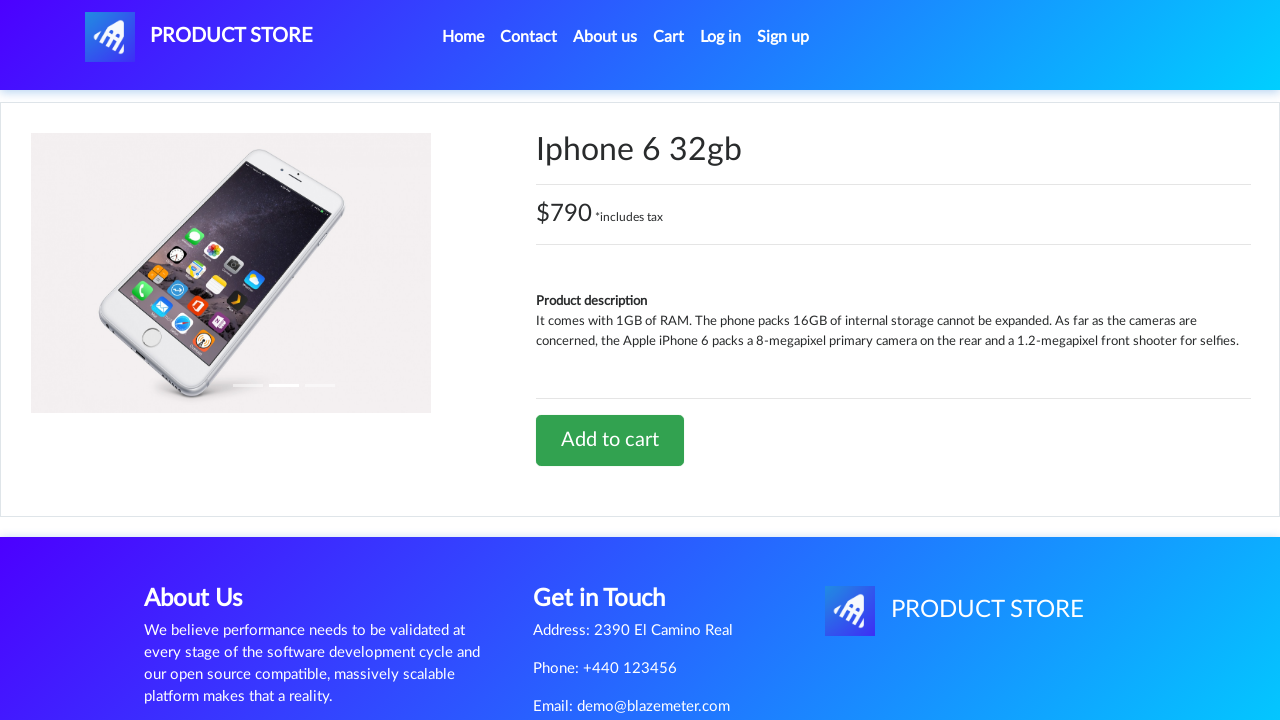

Navigated back to homepage at (199, 37) on a#nava
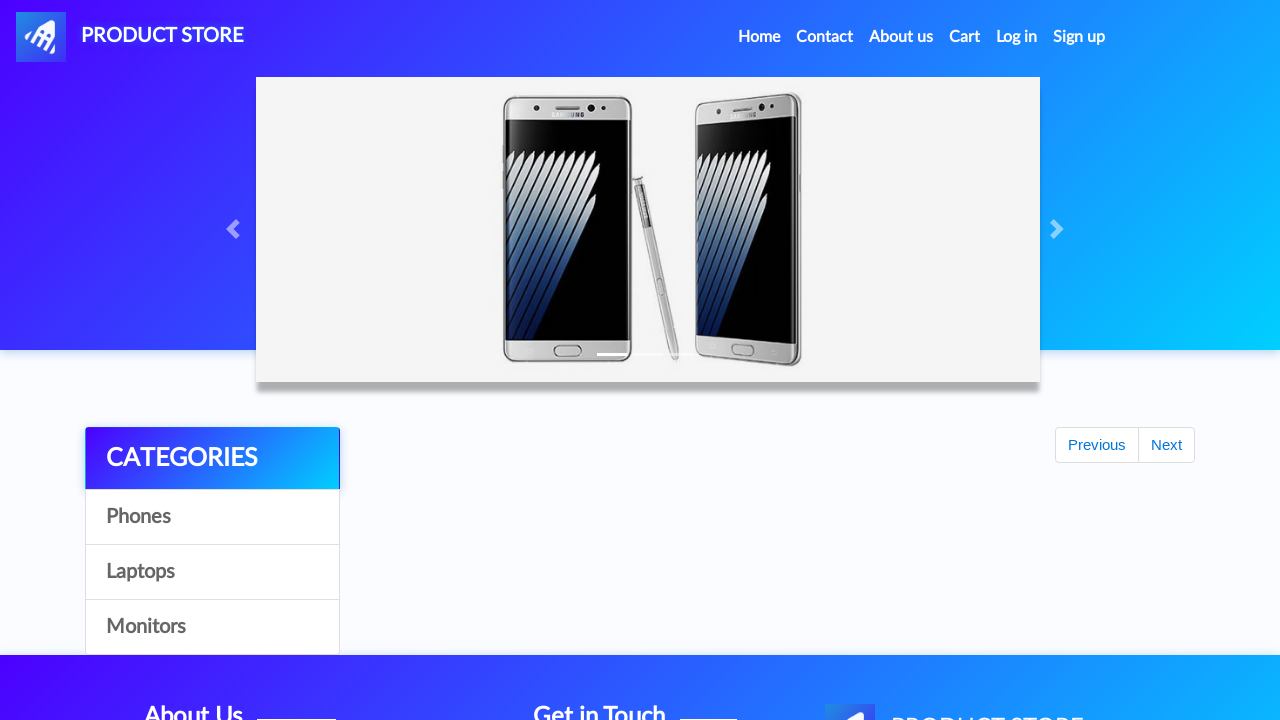

Clicked on Nexus product at (1004, 603) on xpath=//a[contains(text(),'Nexus ')]
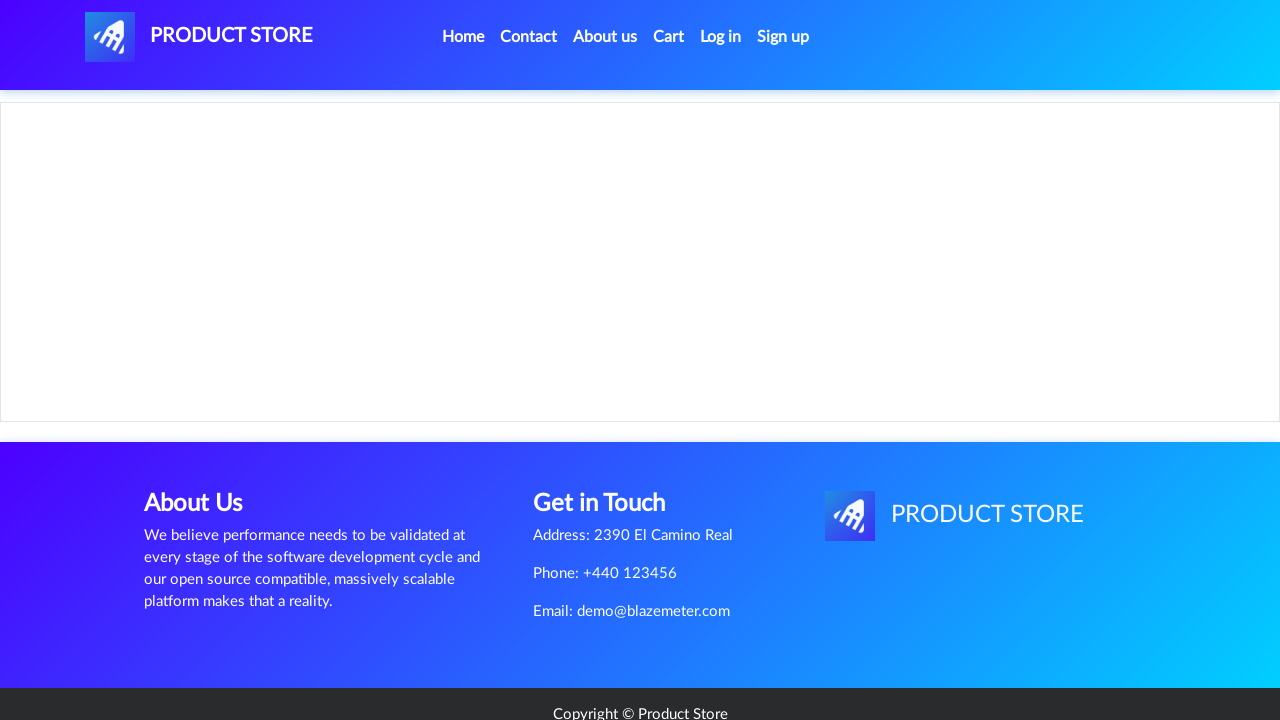

Clicked add to cart button for Nexus at (610, 440) on xpath=//a[contains(@class,'btn')]
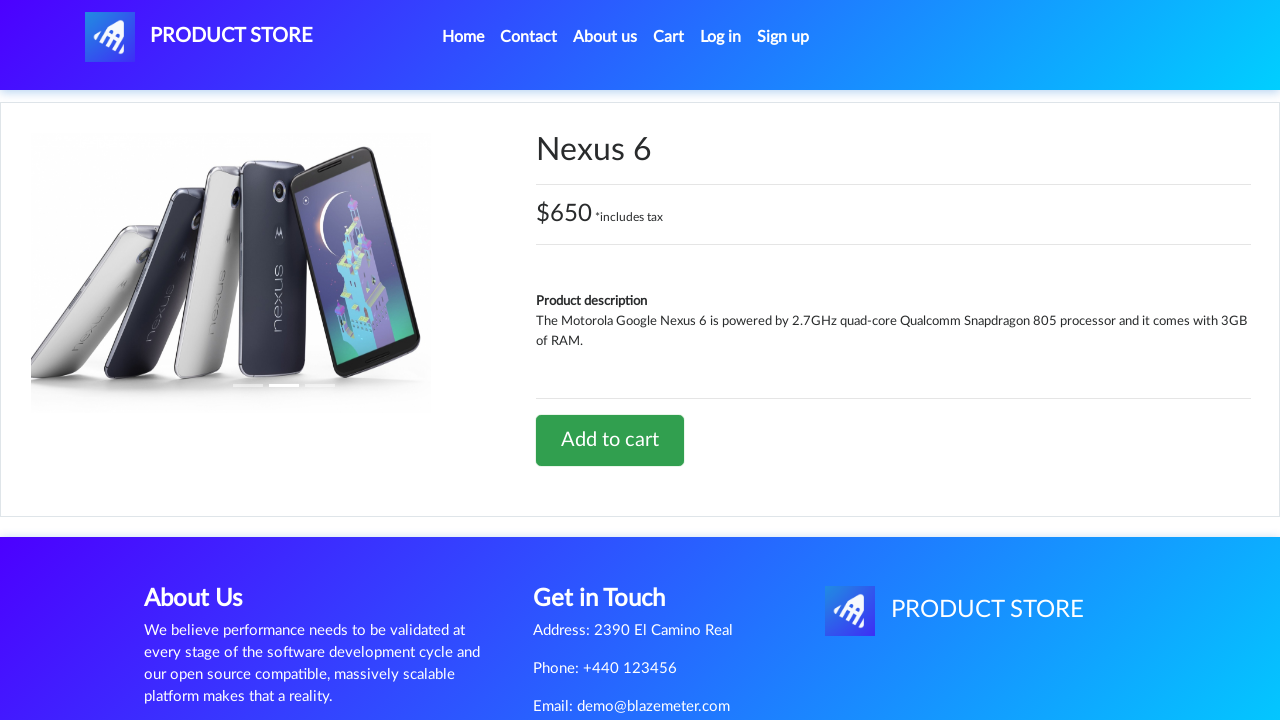

Navigated back to homepage at (199, 37) on a#nava
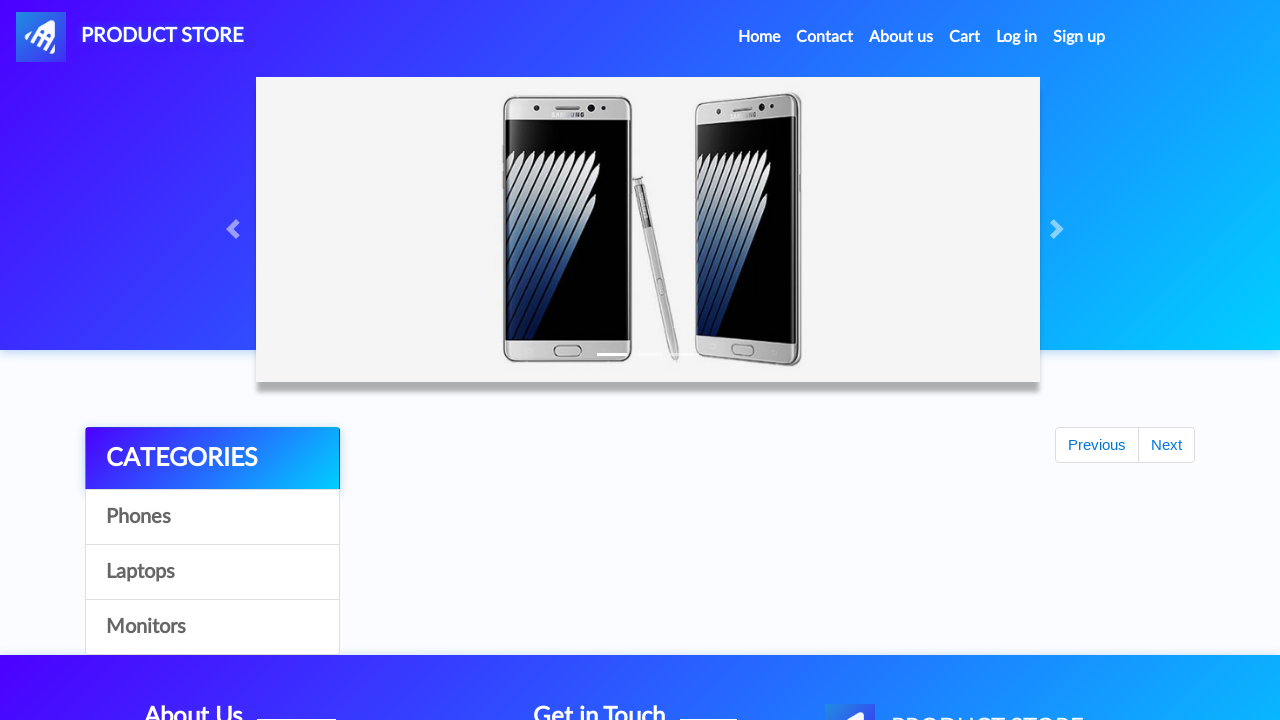

Opened shopping cart at (965, 37) on #cartur
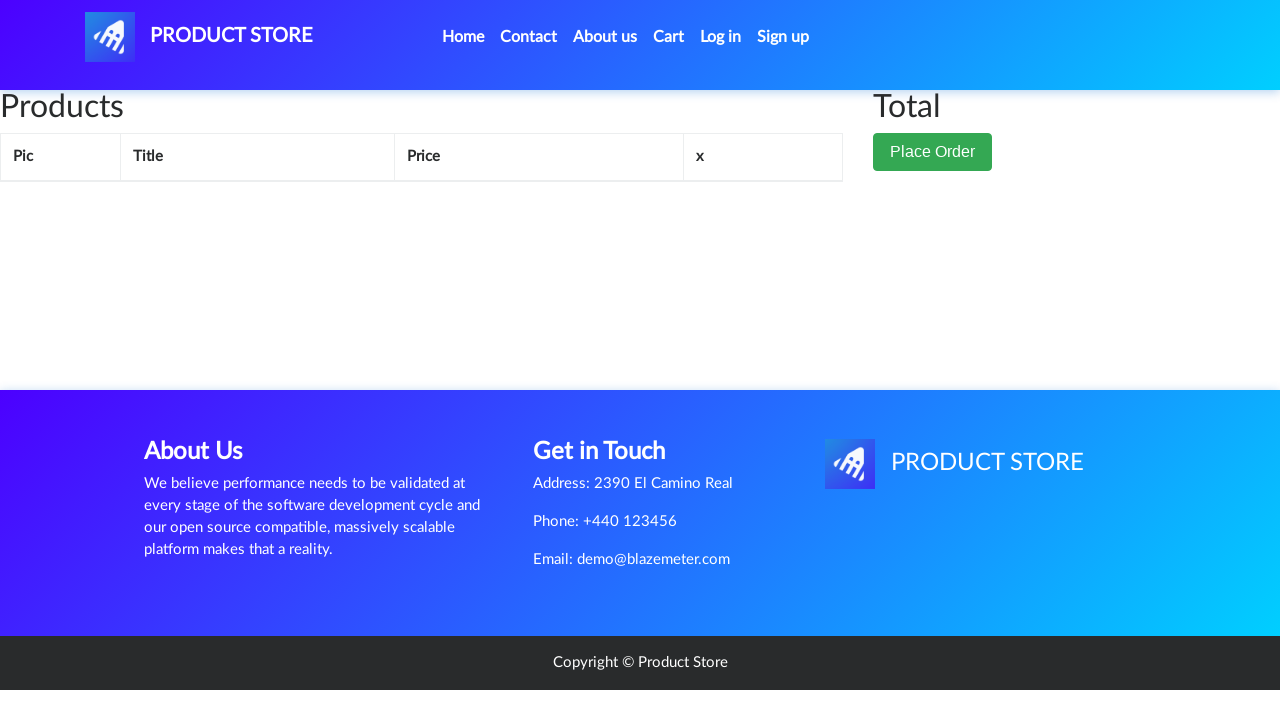

Total price element loaded
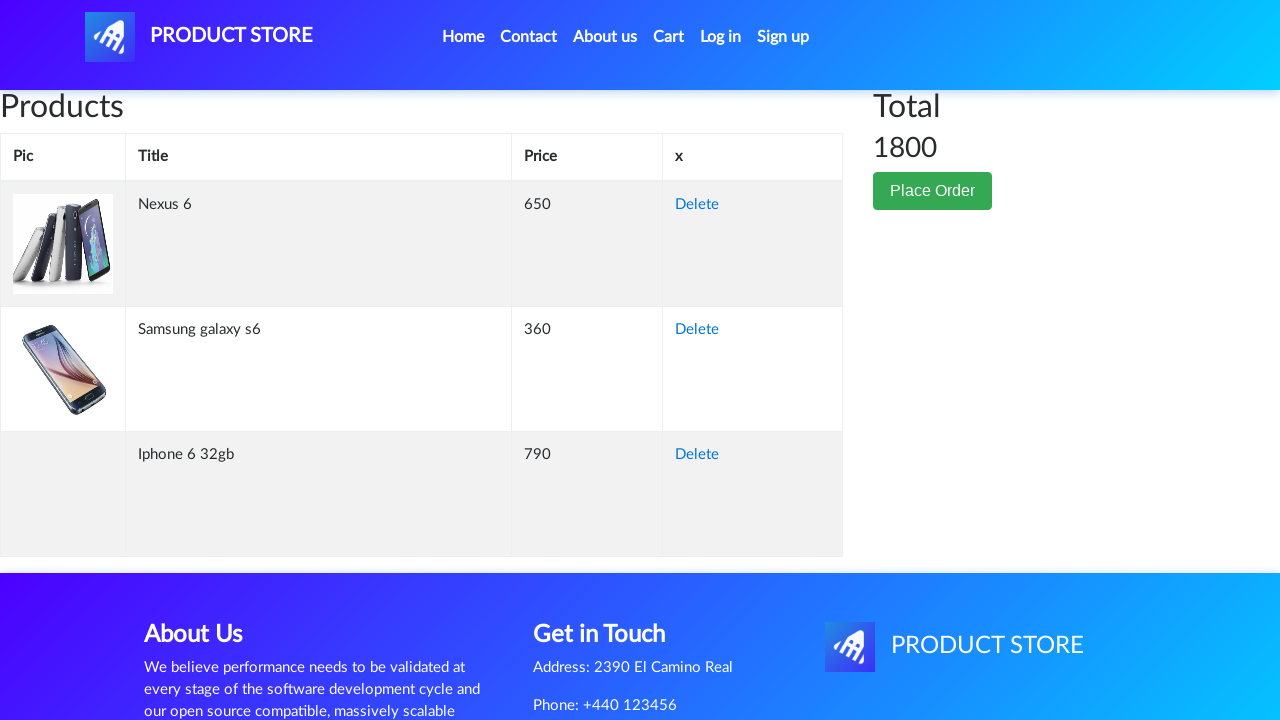

Retrieved total price: 1800
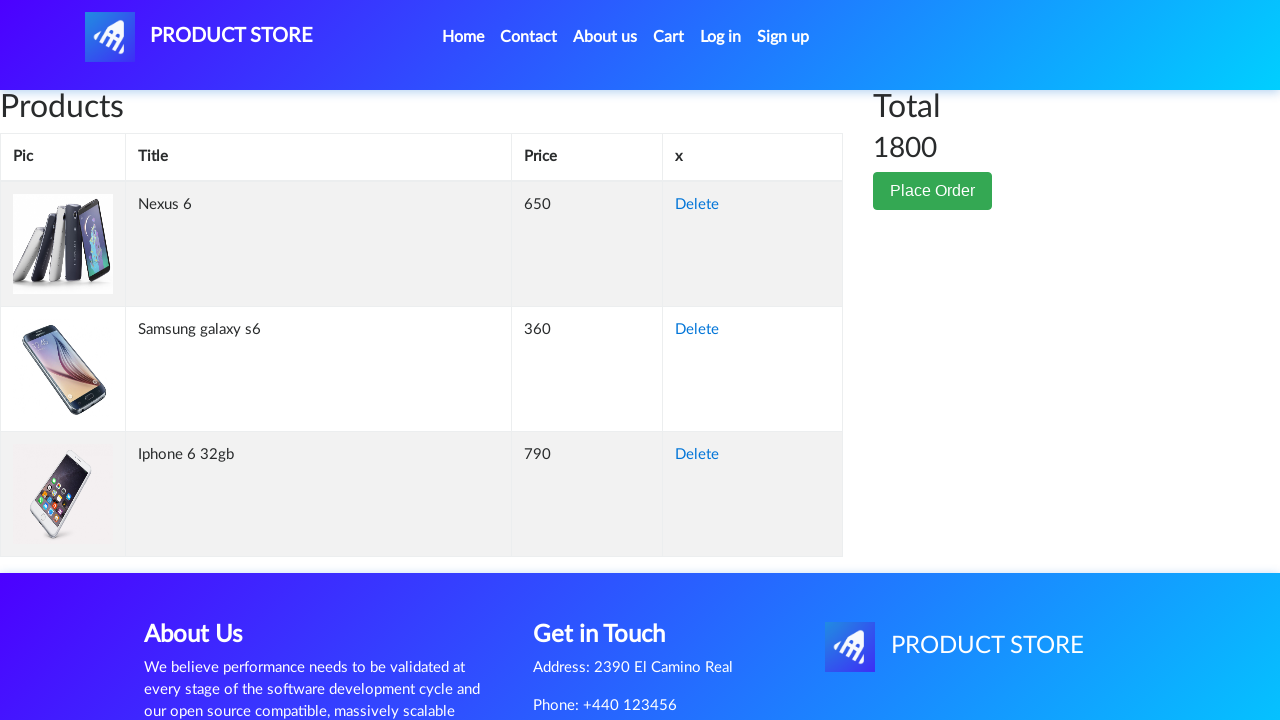

Clicked delete button for first item in cart at (697, 205) on (//a[contains(text(),'Delete')])[1]
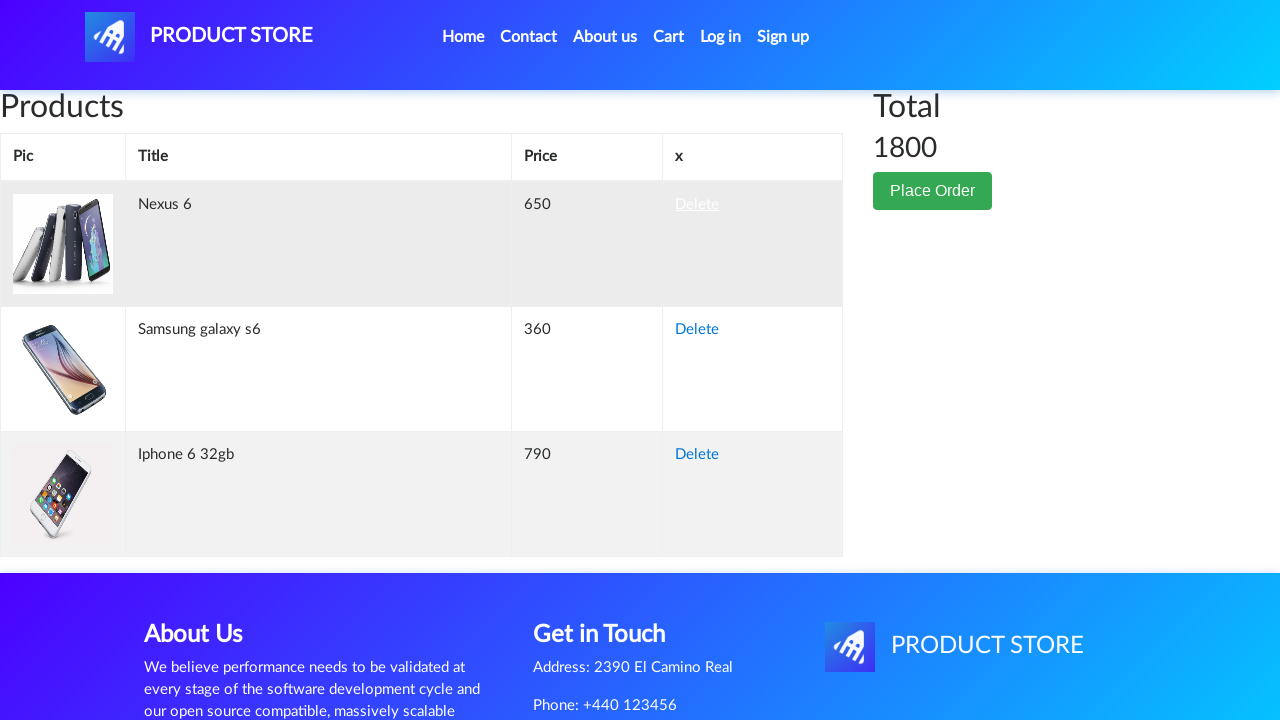

Waited for cart to update after item deletion
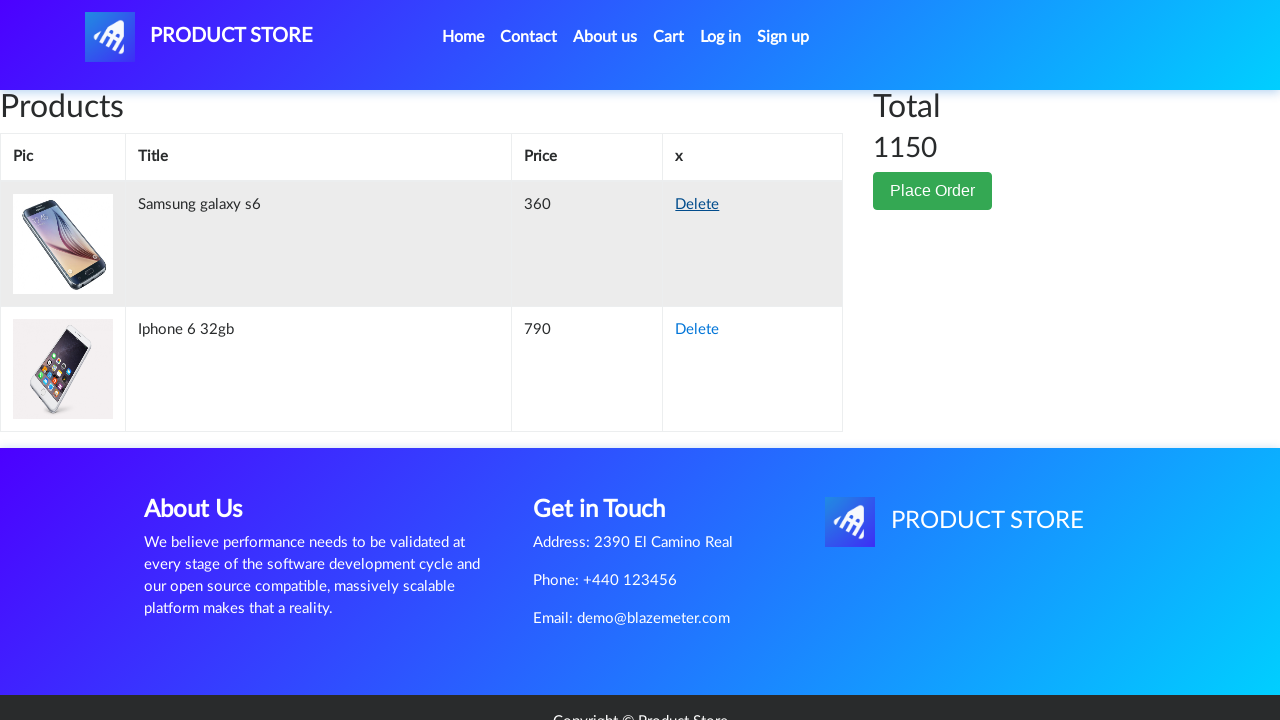

Retrieved updated total price after deletion: 1150
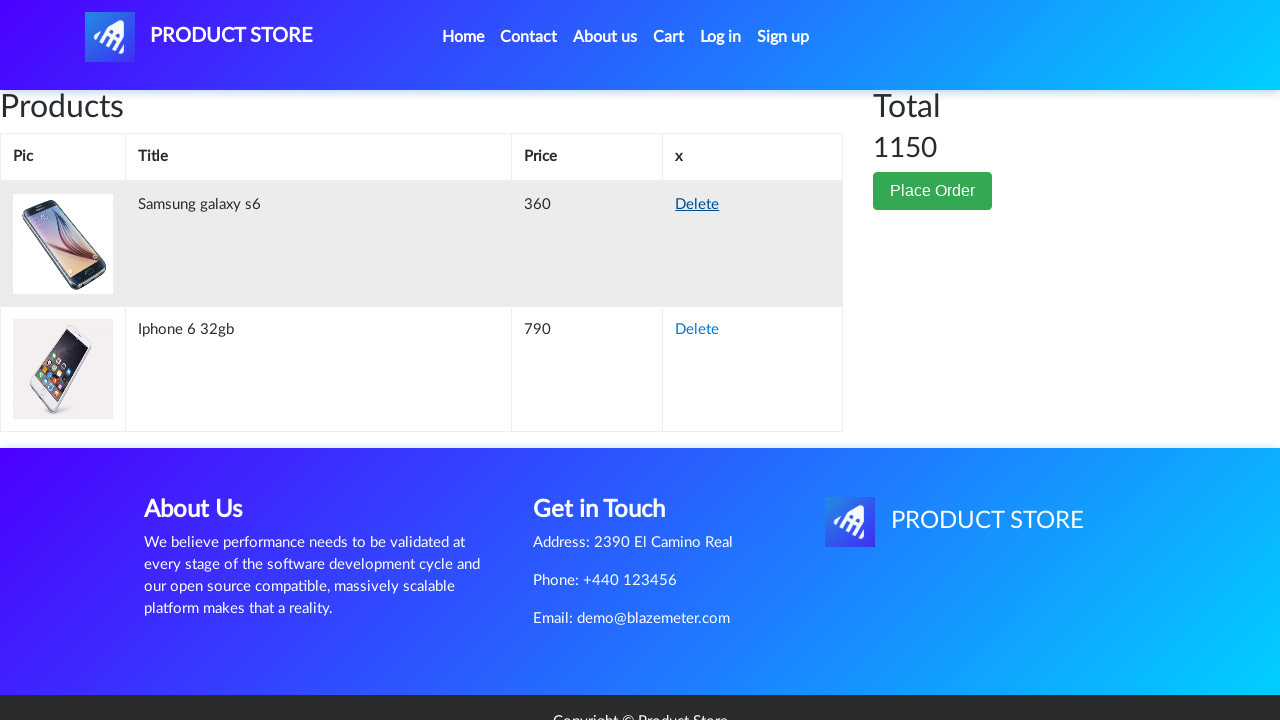

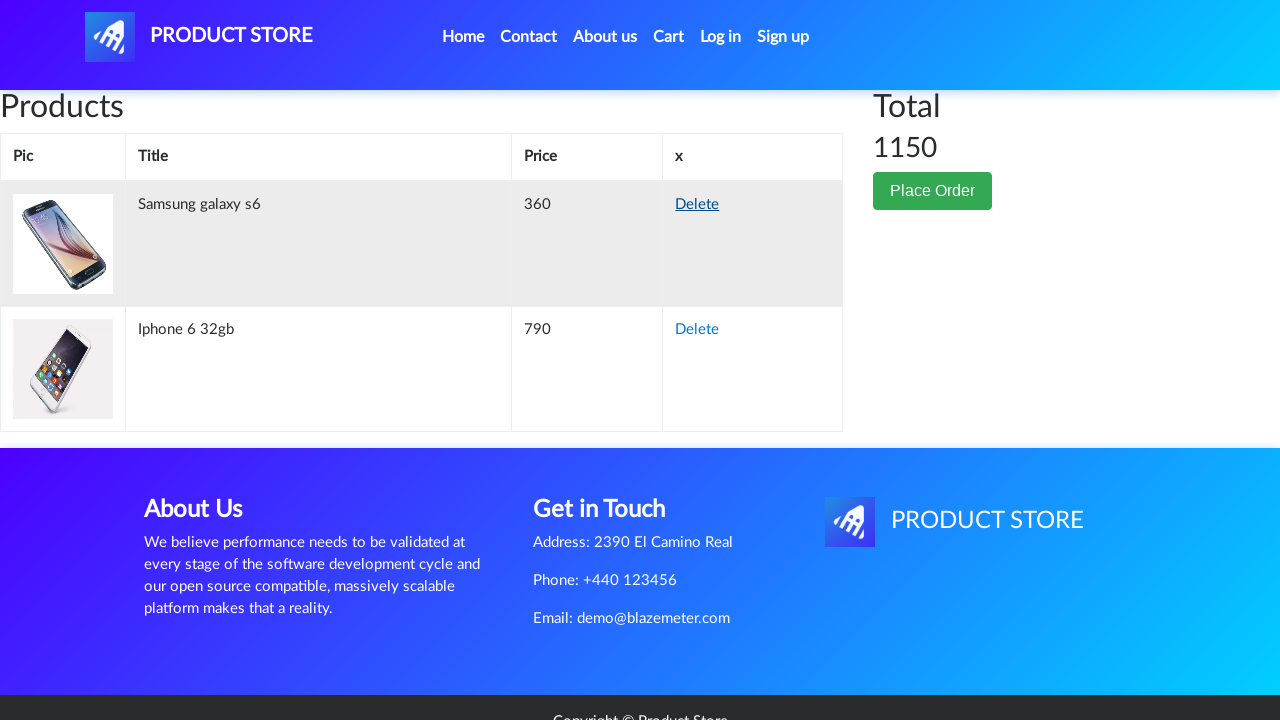